Tests navigating to the "Watches" submenu from the Catalog menu and verifies the correct page opens

Starting URL: http://intershop5.skillbox.ru/

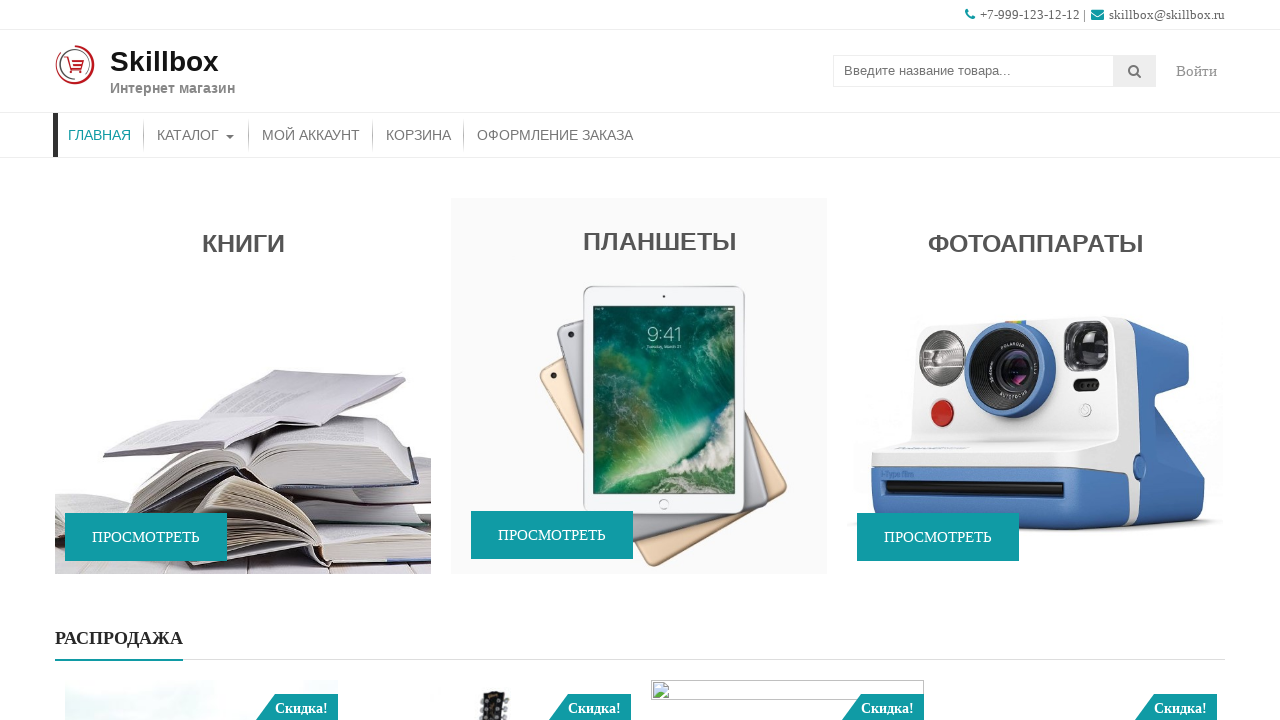

Pressed Tab on Catalog menu to reveal submenu on //*[contains(@class, 'store-menu')]//*[.='Каталог']
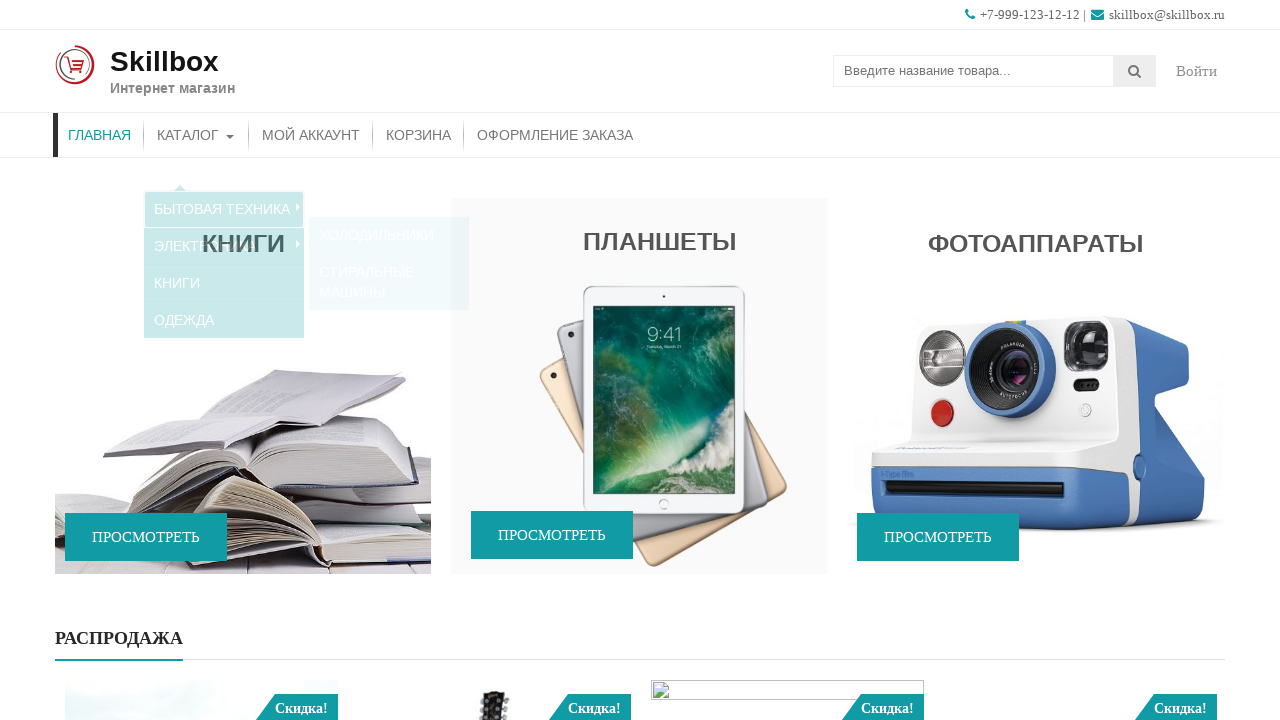

Pressed ArrowDown from Appliances (Бытовая техника) on //*[contains(@class, 'sub-menu')]//*[.='Бытовая техника']
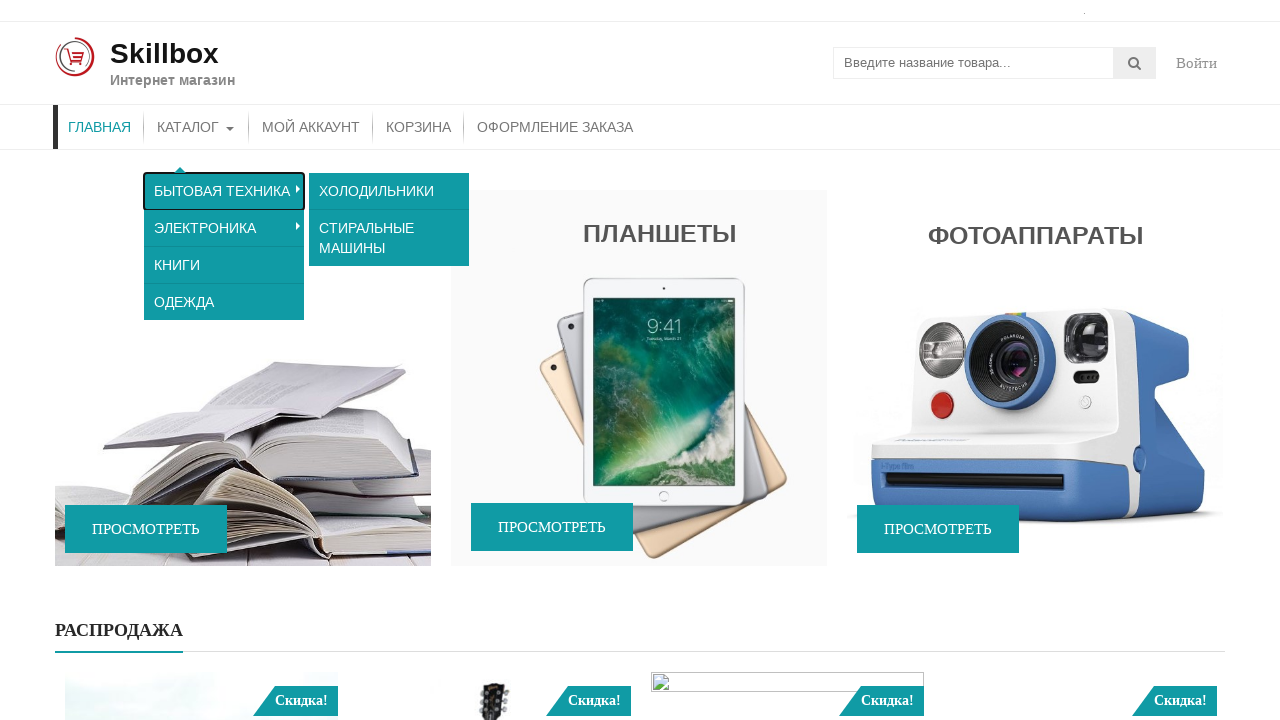

Pressed Tab on Electronics (Электроника) submenu on //*[contains(@class, 'sub-menu')]//a[.='Электроника']
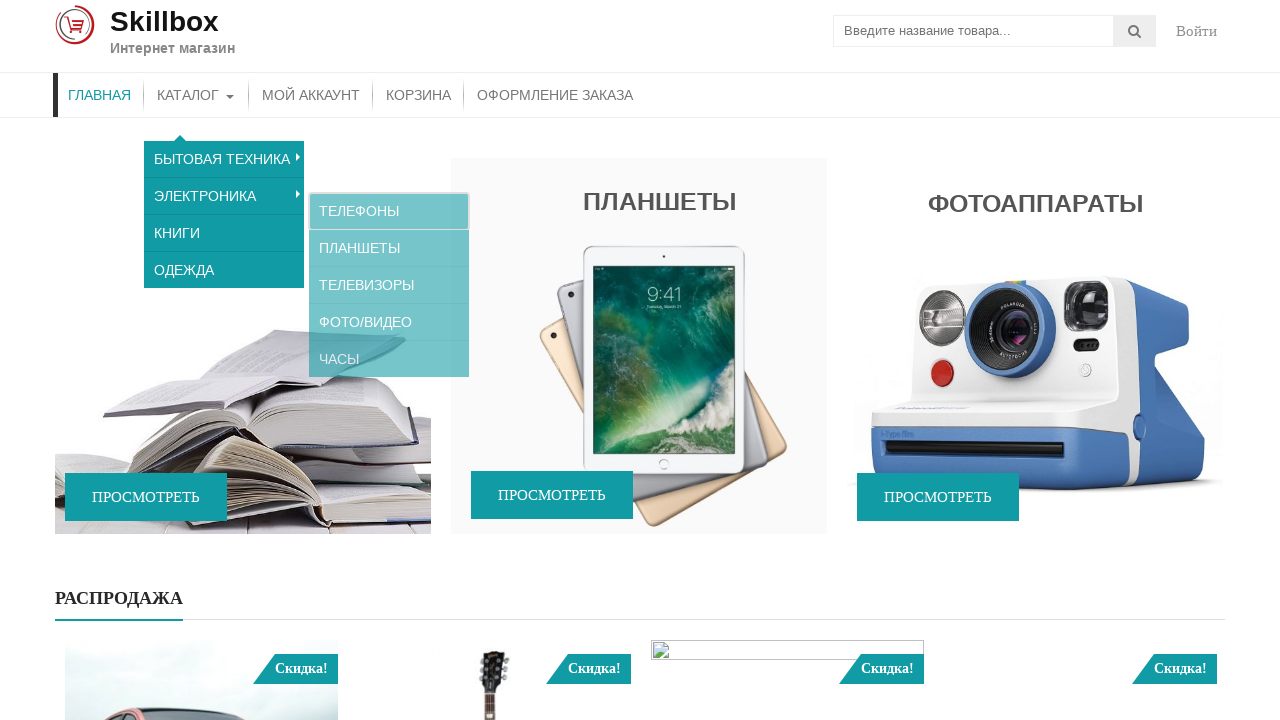

Pressed ArrowDown from Phones (Телефоны) on //*[contains(@class, 'sub-menu')]//a[.='Телефоны']
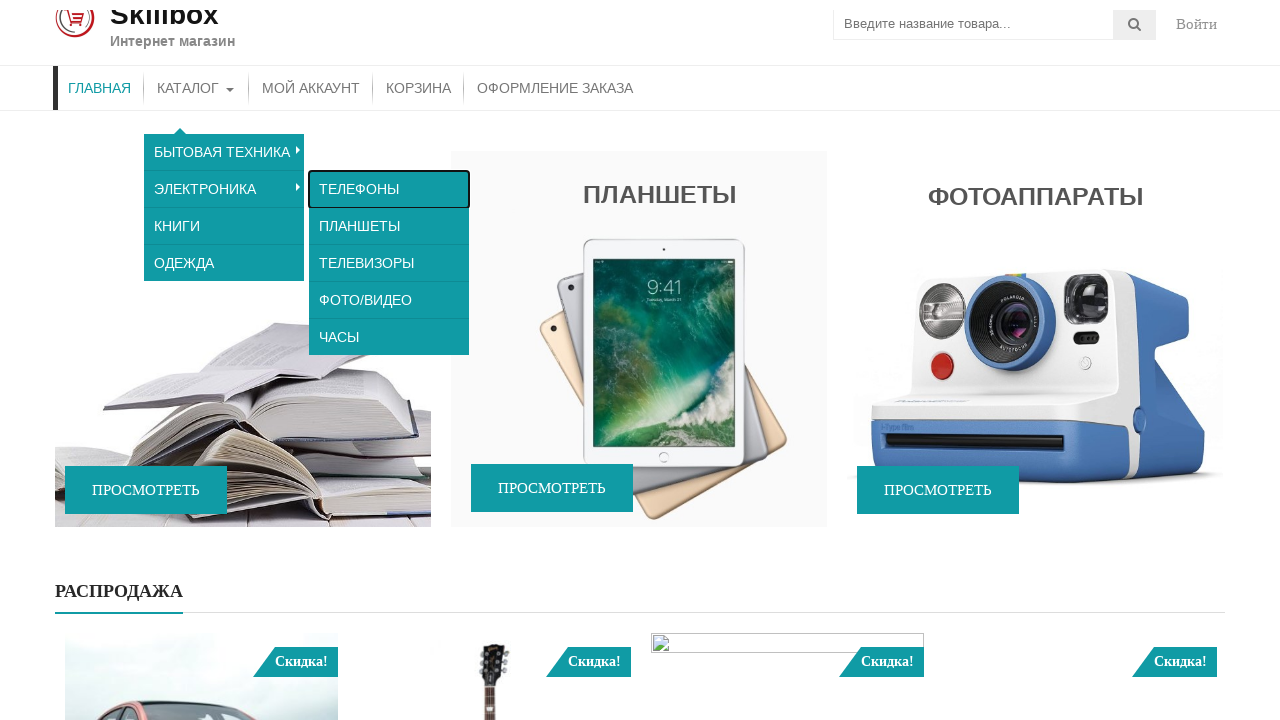

Pressed ArrowDown from Tablets (Планшеты) on //*[contains(@class, 'sub-menu')]//a[.='Планшеты']
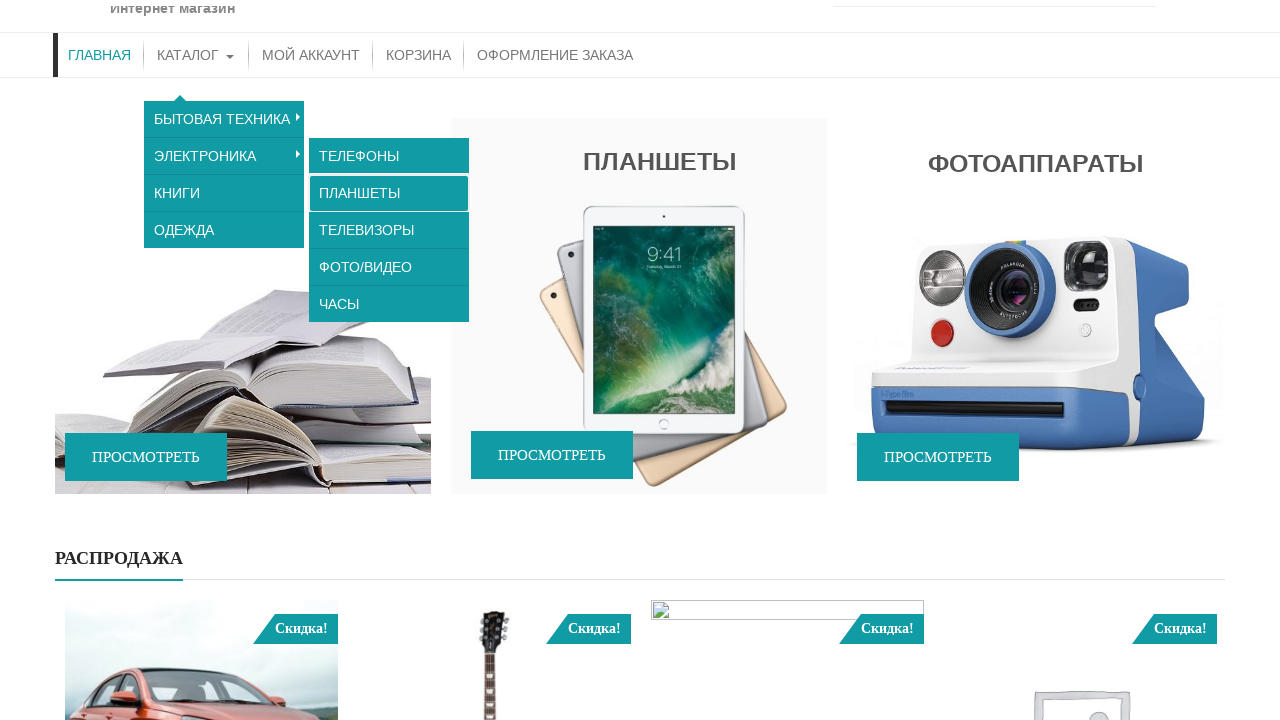

Pressed ArrowDown from TV (Телевизоры) on //*[contains(@class, 'sub-menu')]//a[.='Телевизоры']
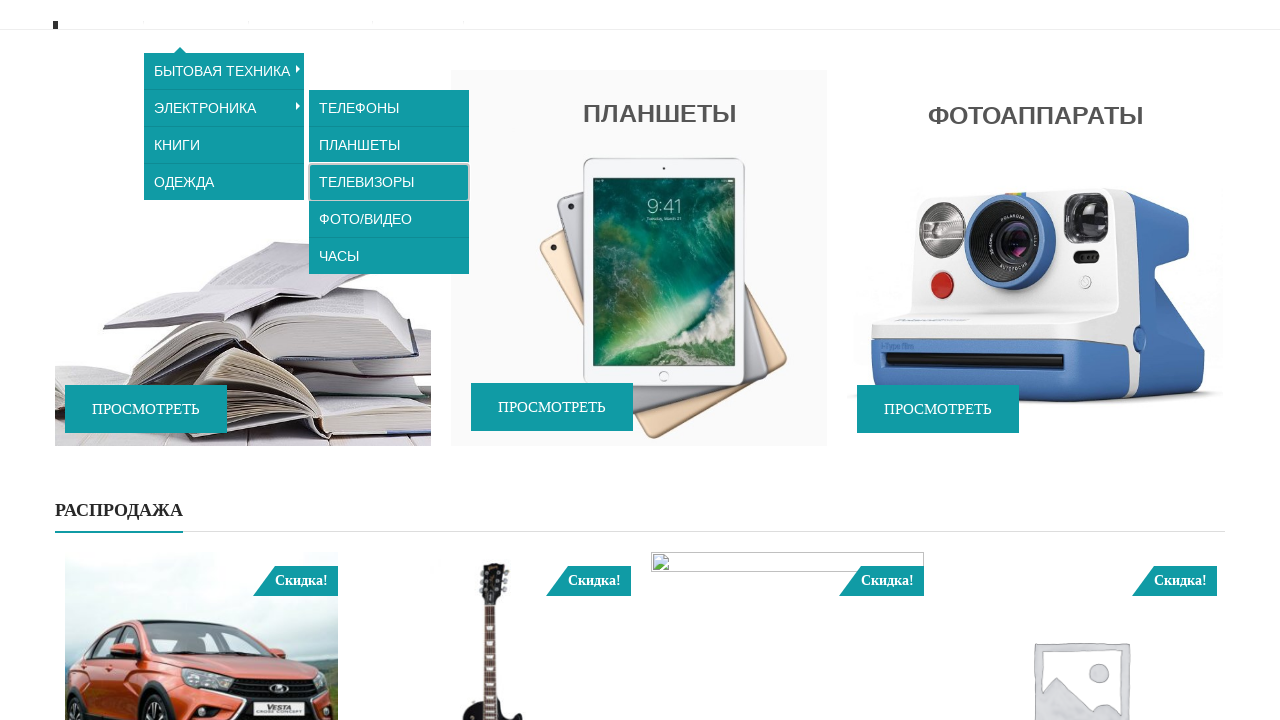

Pressed ArrowDown from Photos/Videos (Фото/видео) on //*[contains(@class, 'sub-menu')]//a[.='Фото/видео']
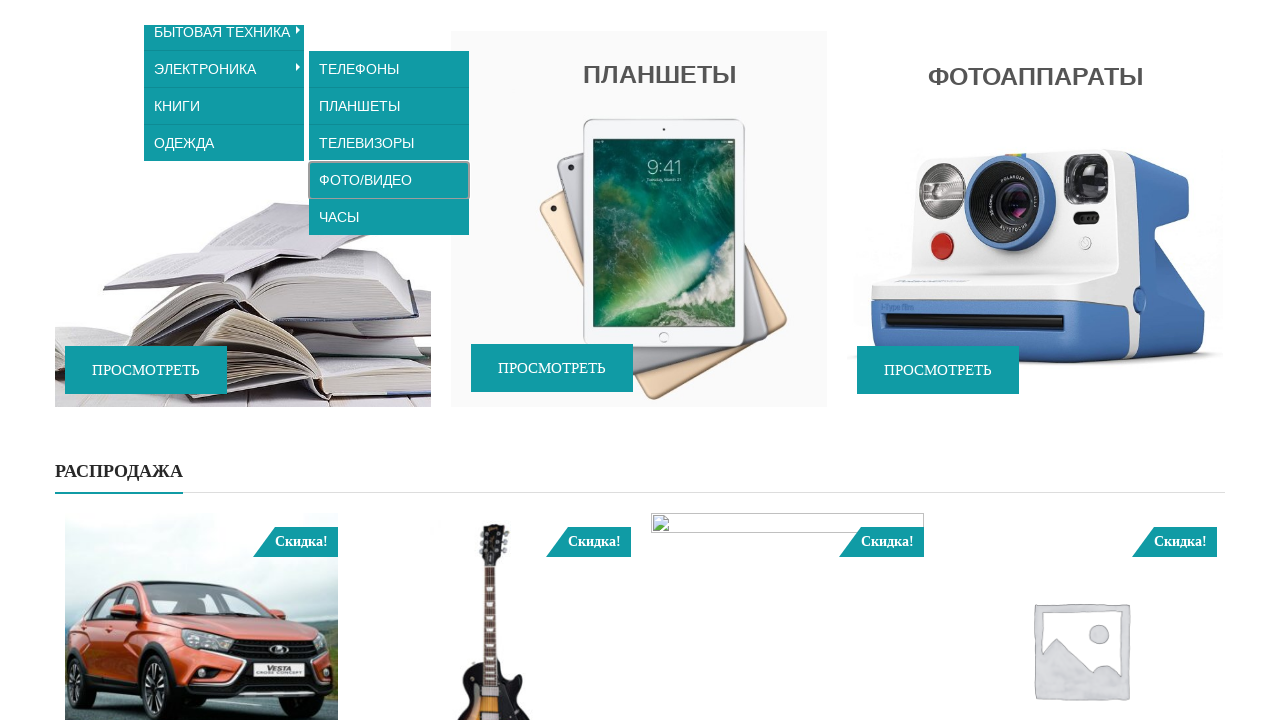

Clicked on Watches (Часы) submenu link at (389, 184) on xpath=//*[contains(@class, 'sub-menu')]//a[.='Часы']
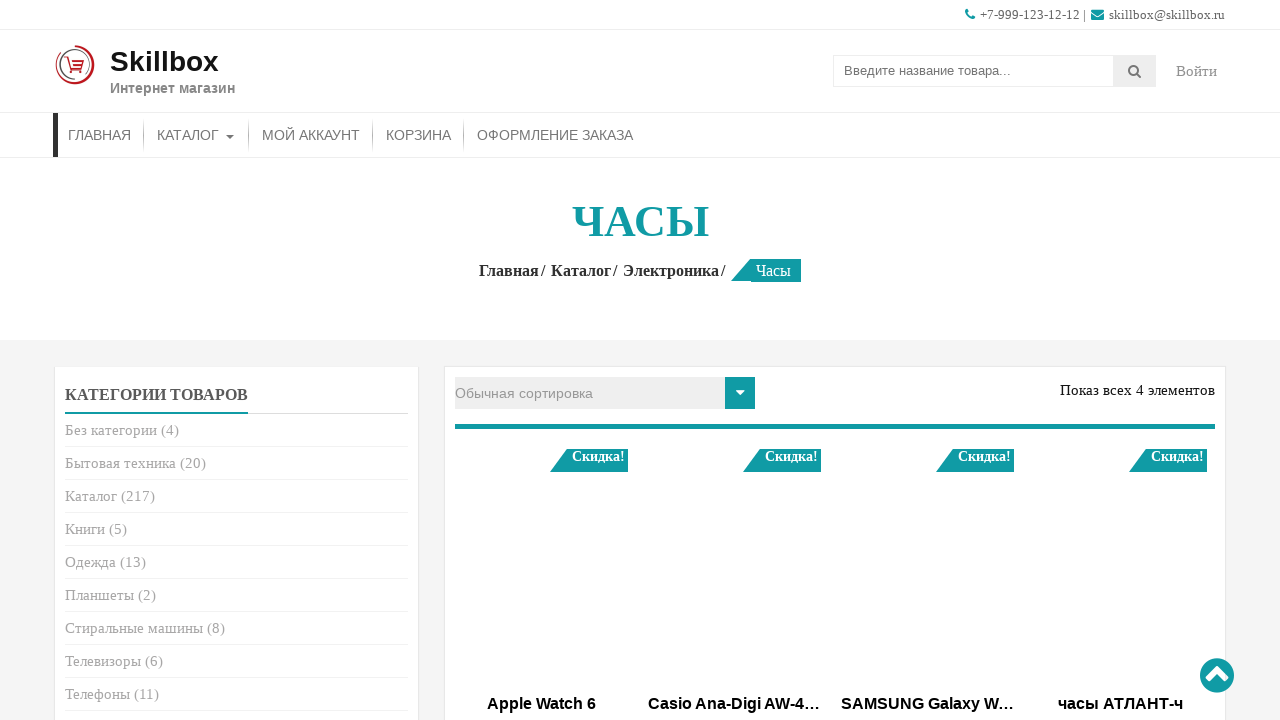

Page title loaded and entry-title element is visible
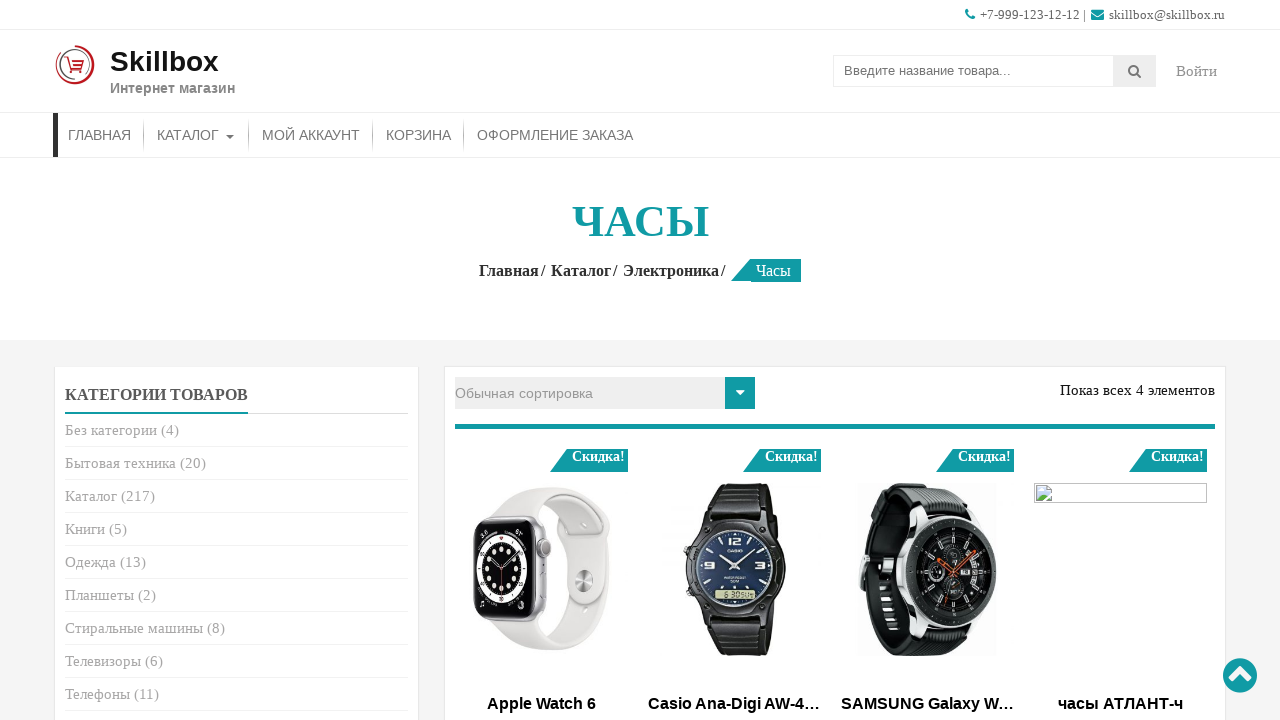

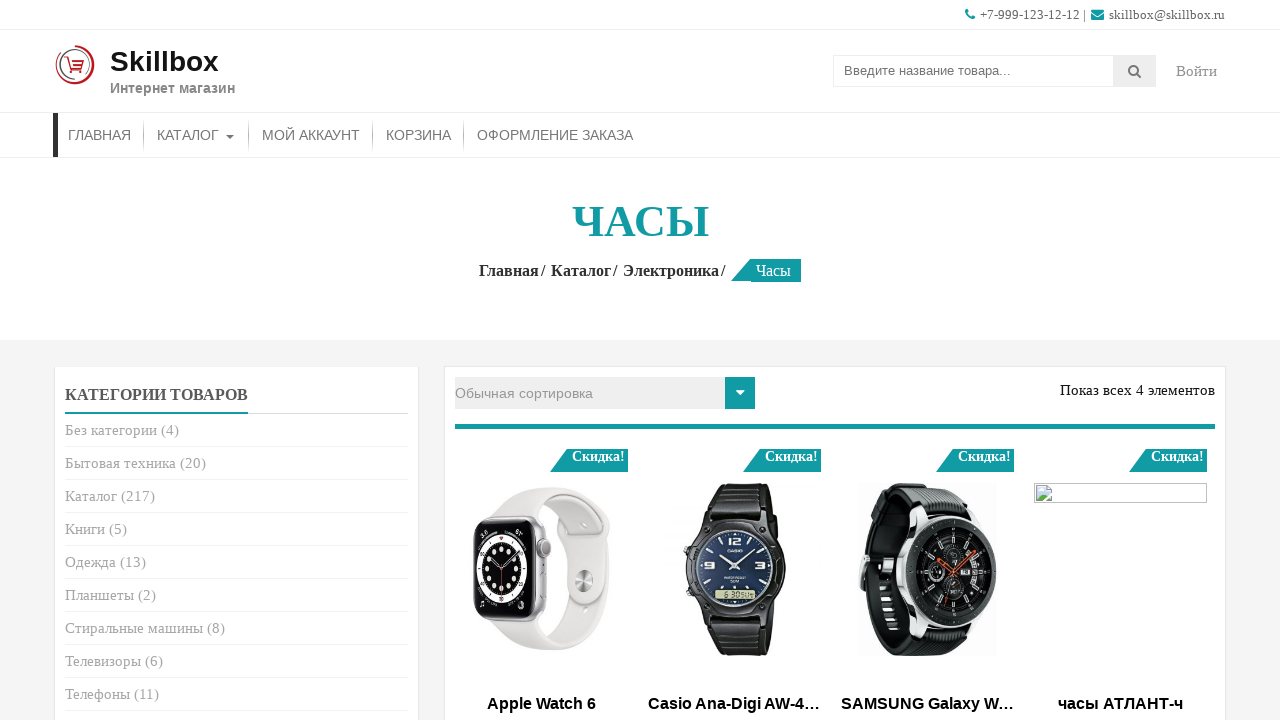